Tests the "Forgot your password?" functionality by clicking the forgot password link and triggering the password reset process

Starting URL: https://rahulshettyacademy.com/locatorspractice/

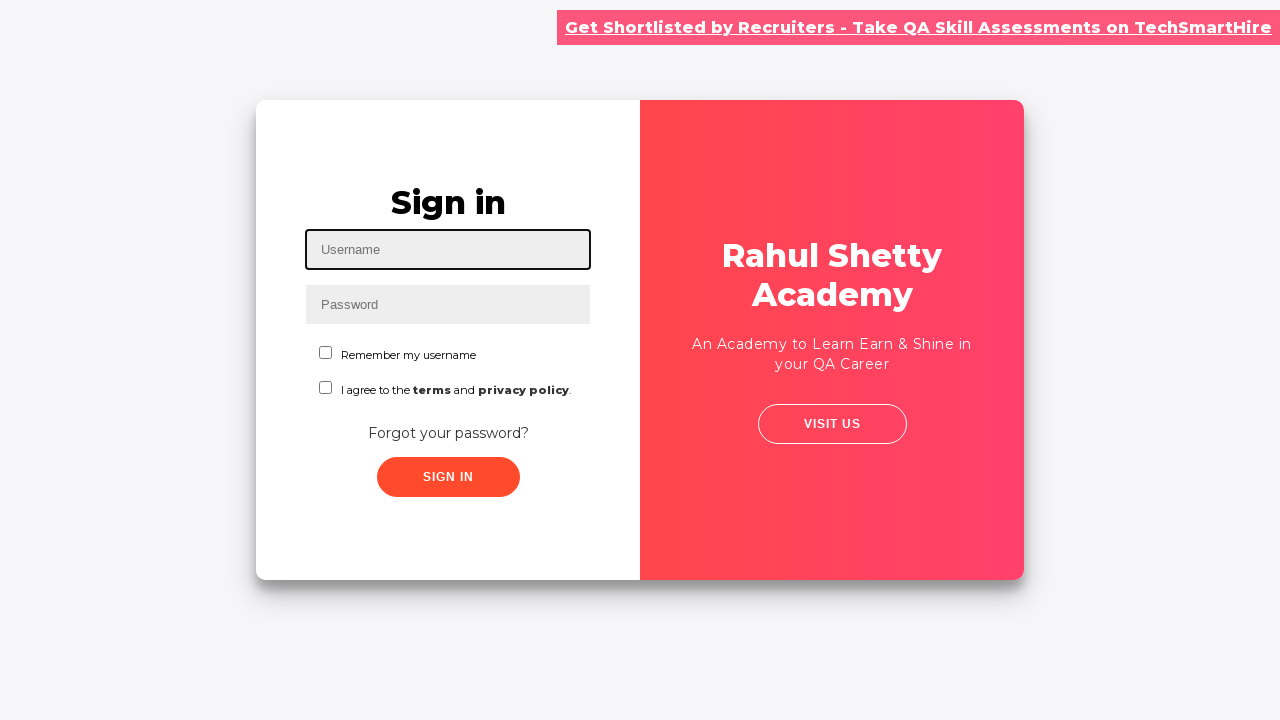

Clicked 'Forgot your password?' link at (448, 433) on text=Forgot your password?
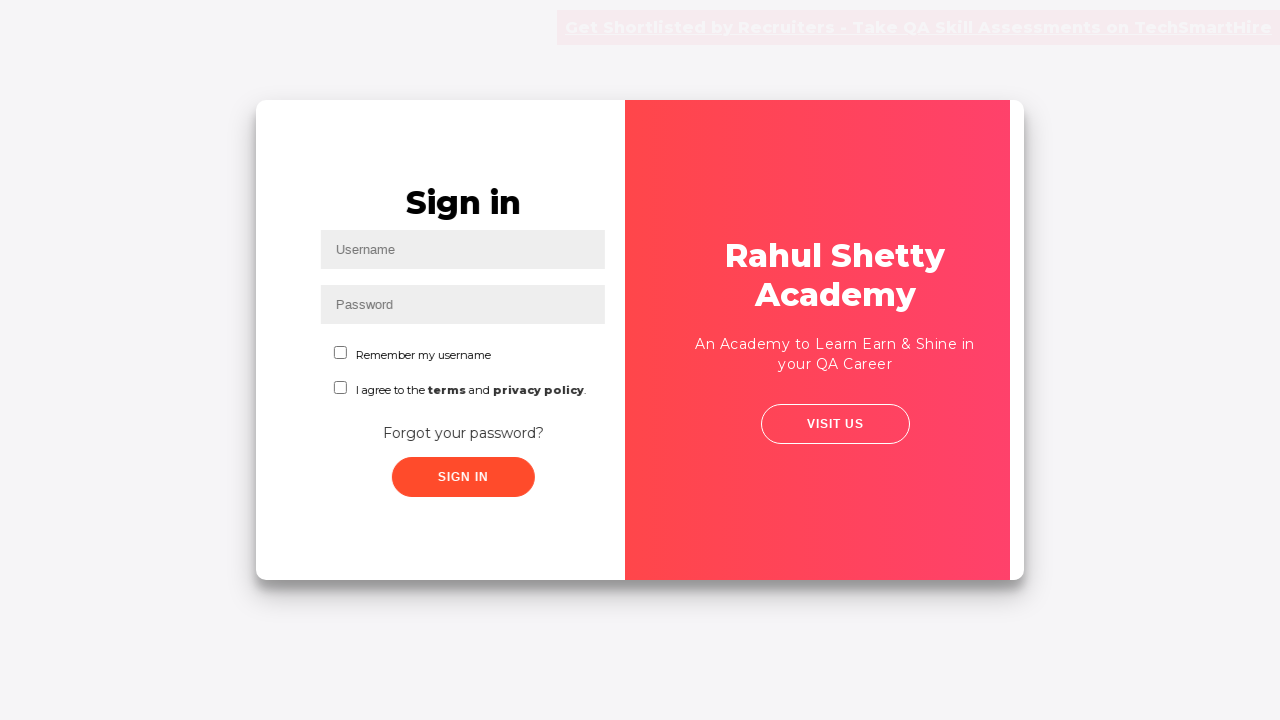

Reset password form loaded with reset button visible
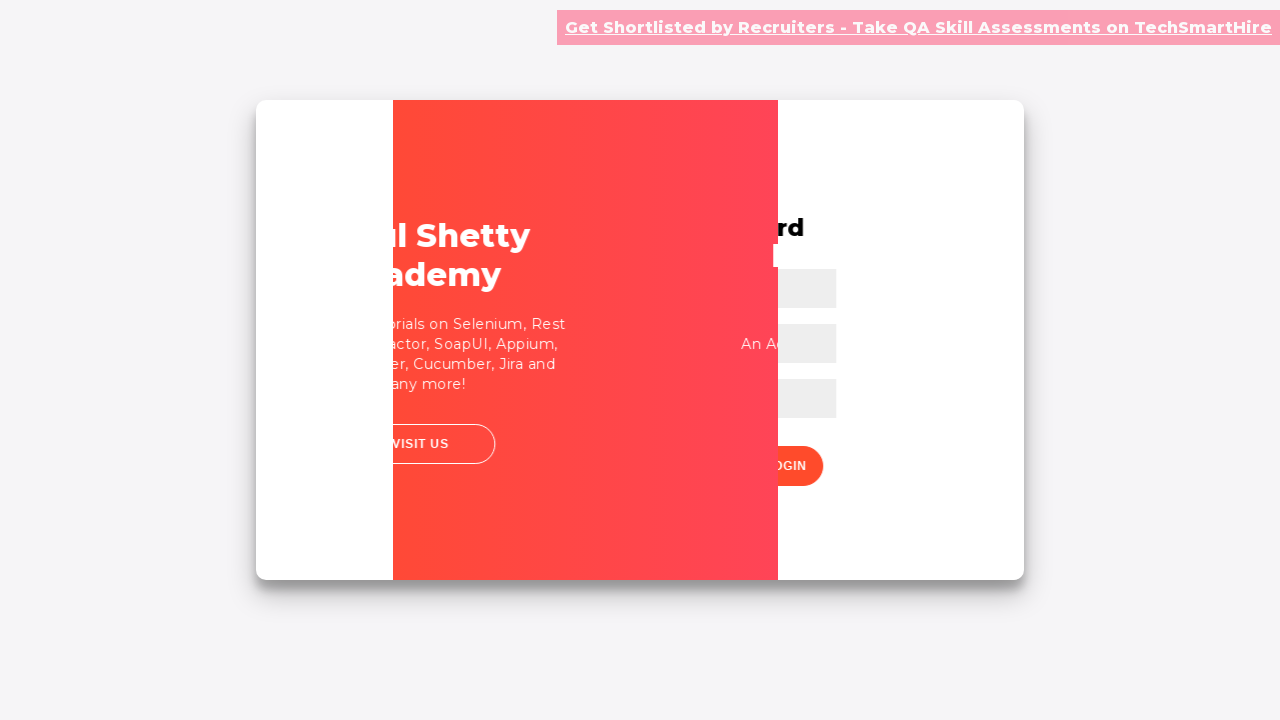

Clicked reset password button to trigger password reset process at (899, 466) on button.reset-pwd-btn
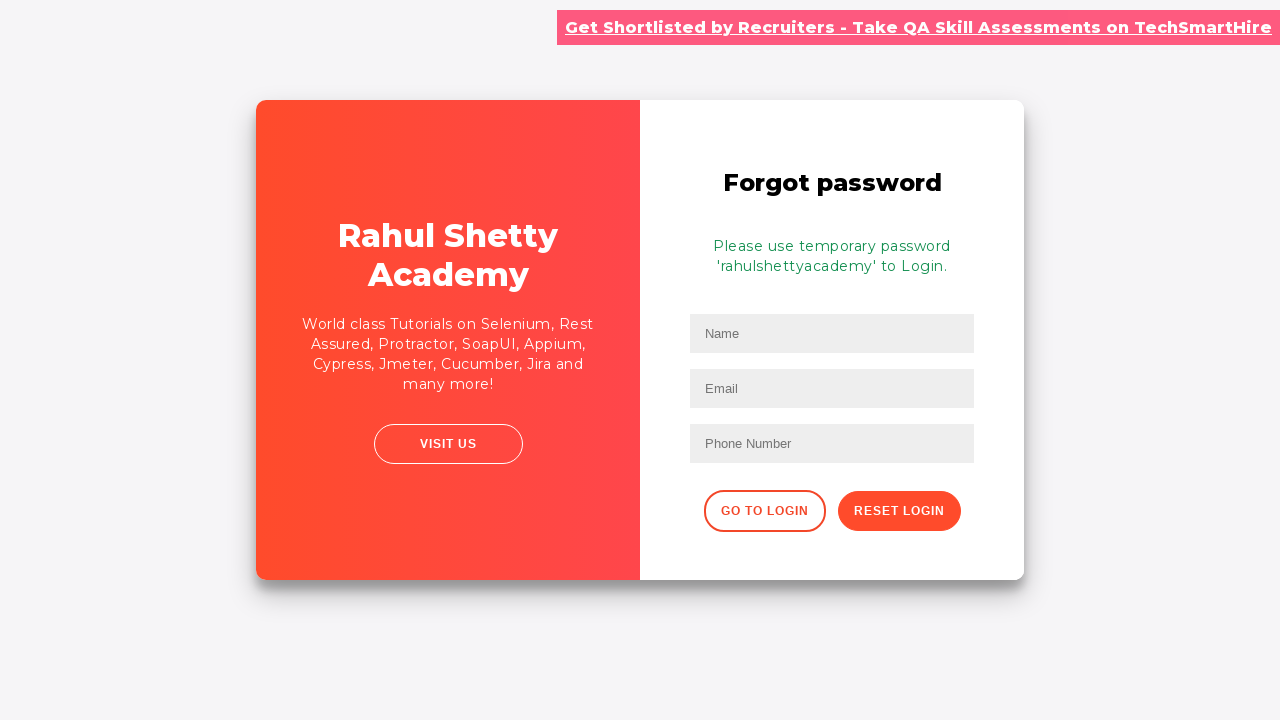

Password reset confirmation message appeared
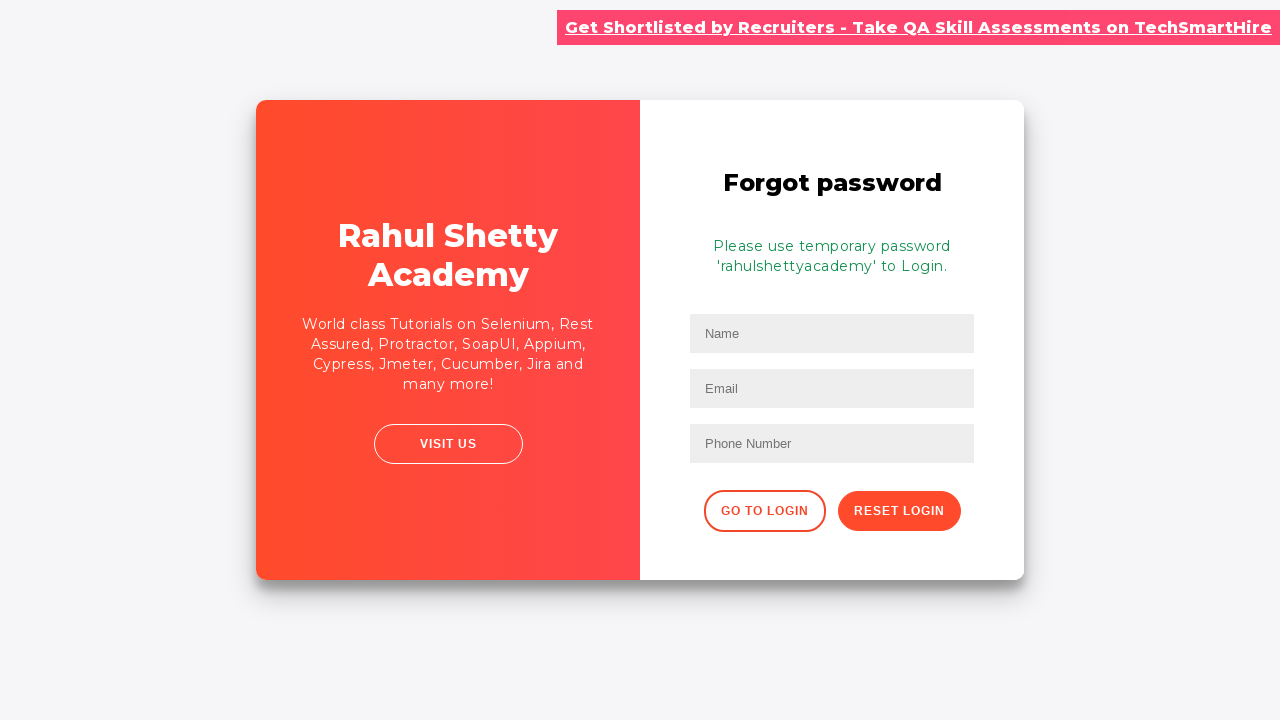

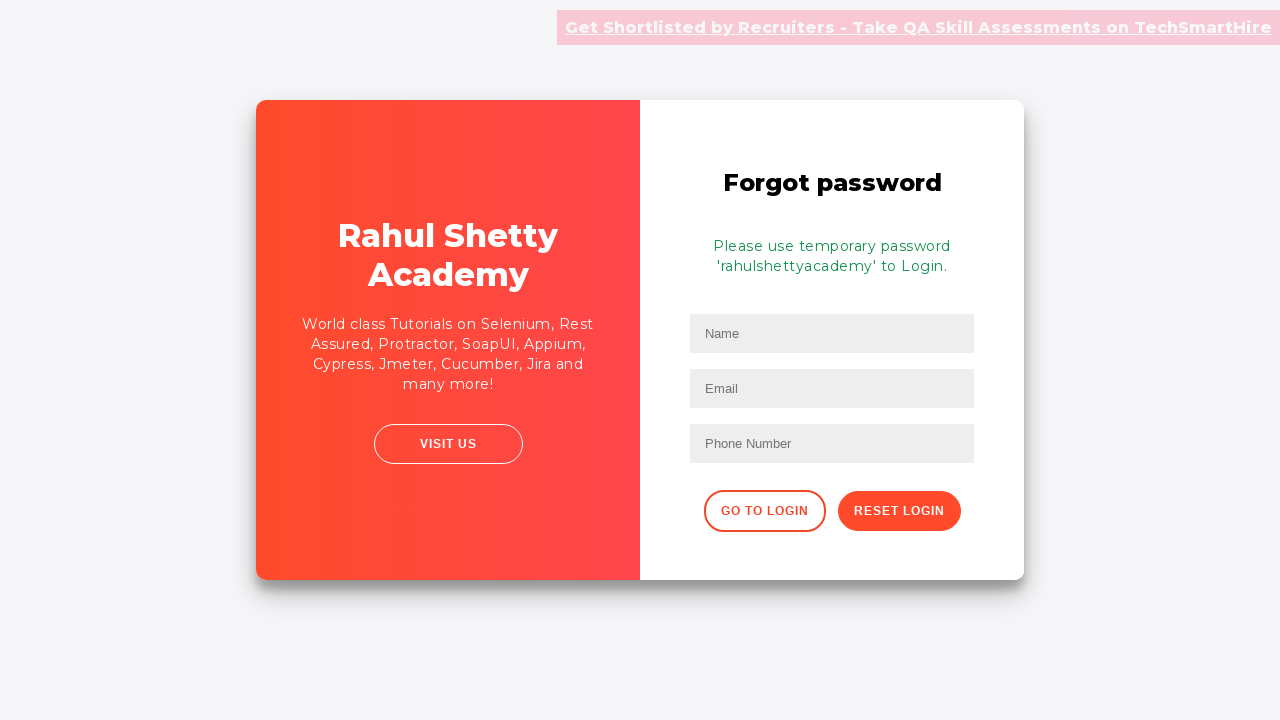